Tests password field validation by entering an invalid password and verifying the error message appears

Starting URL: https://www.activetrail.com/free-trial/

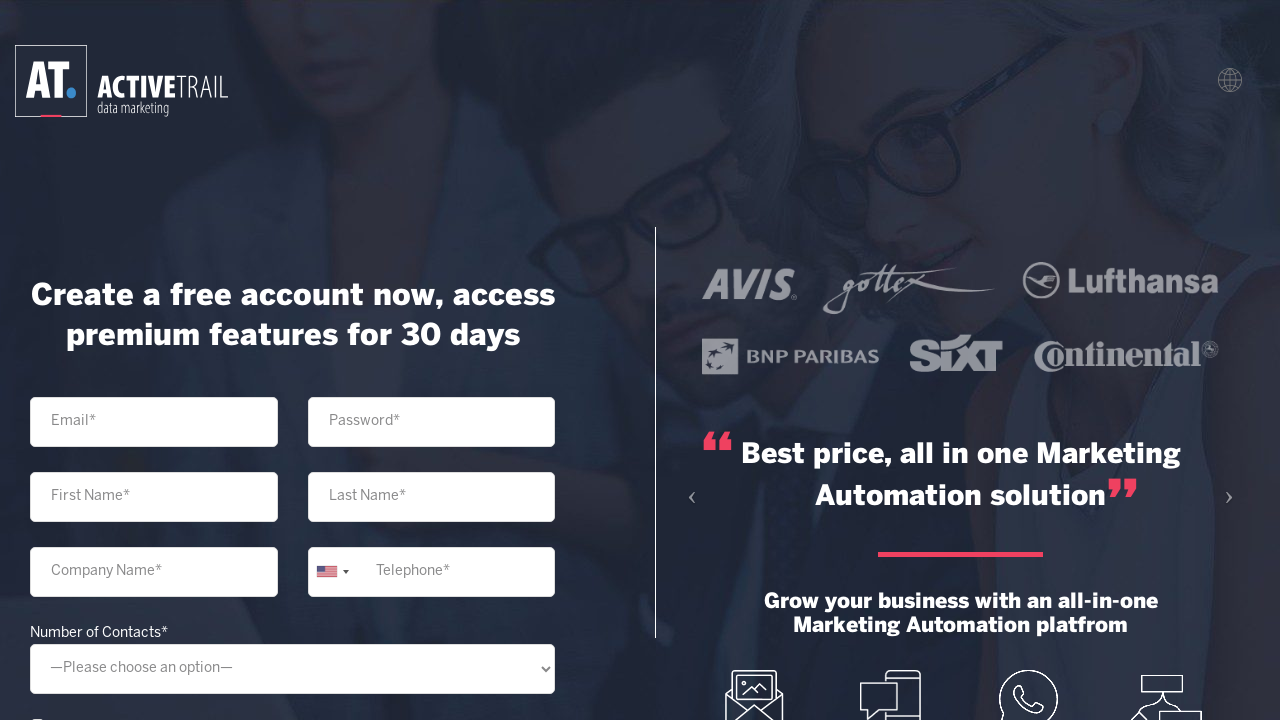

Filled password field with invalid value '123' on //input[@id='password']
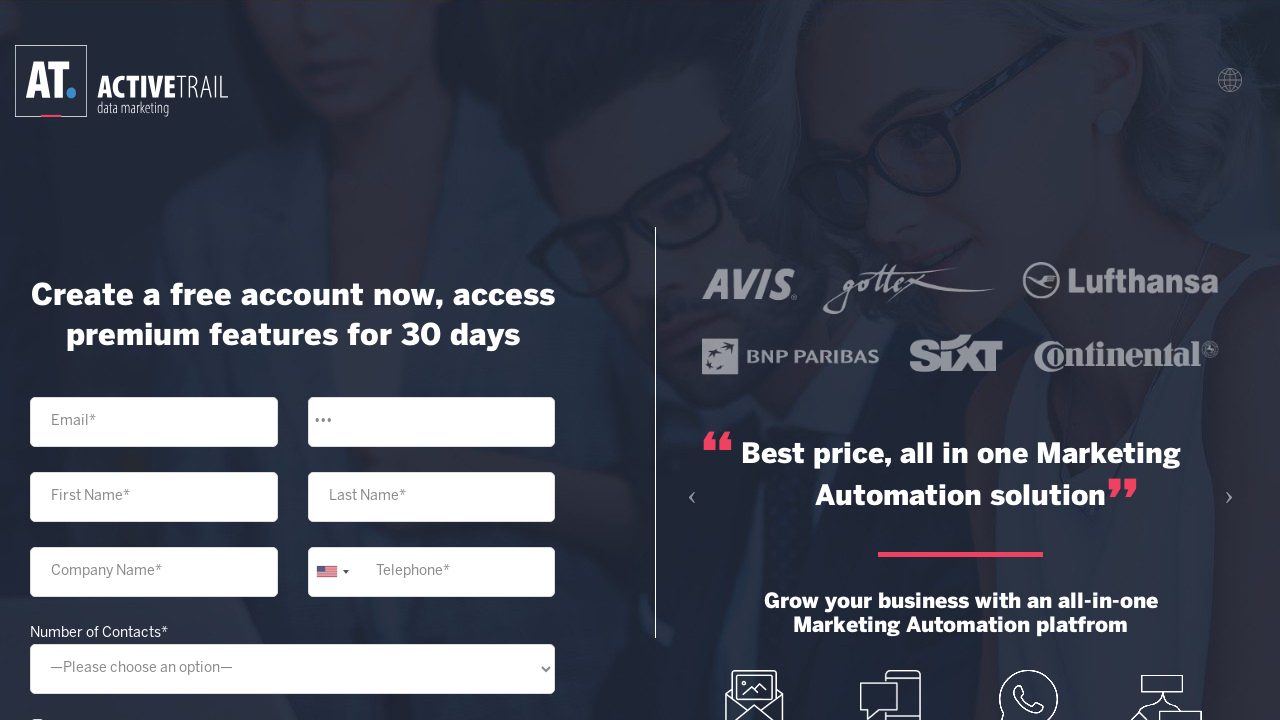

Pressed Tab key to trigger password validation on //input[@id='password']
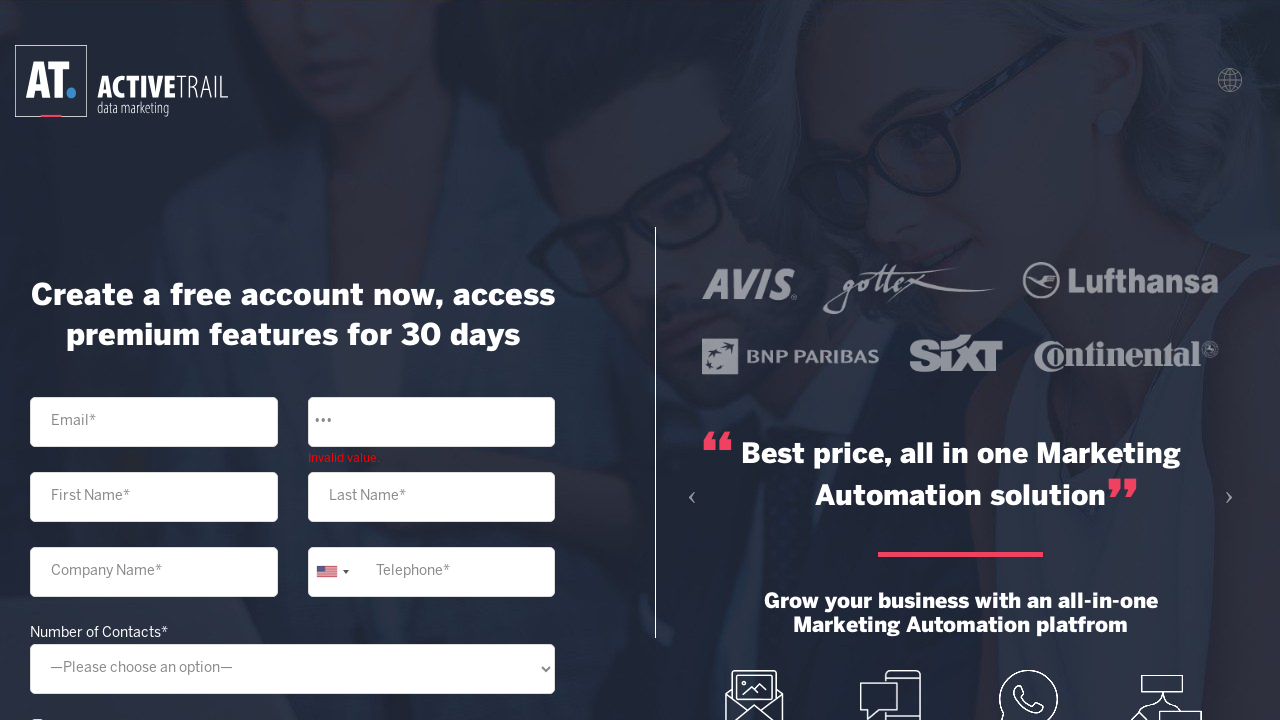

Password error message appeared and became visible
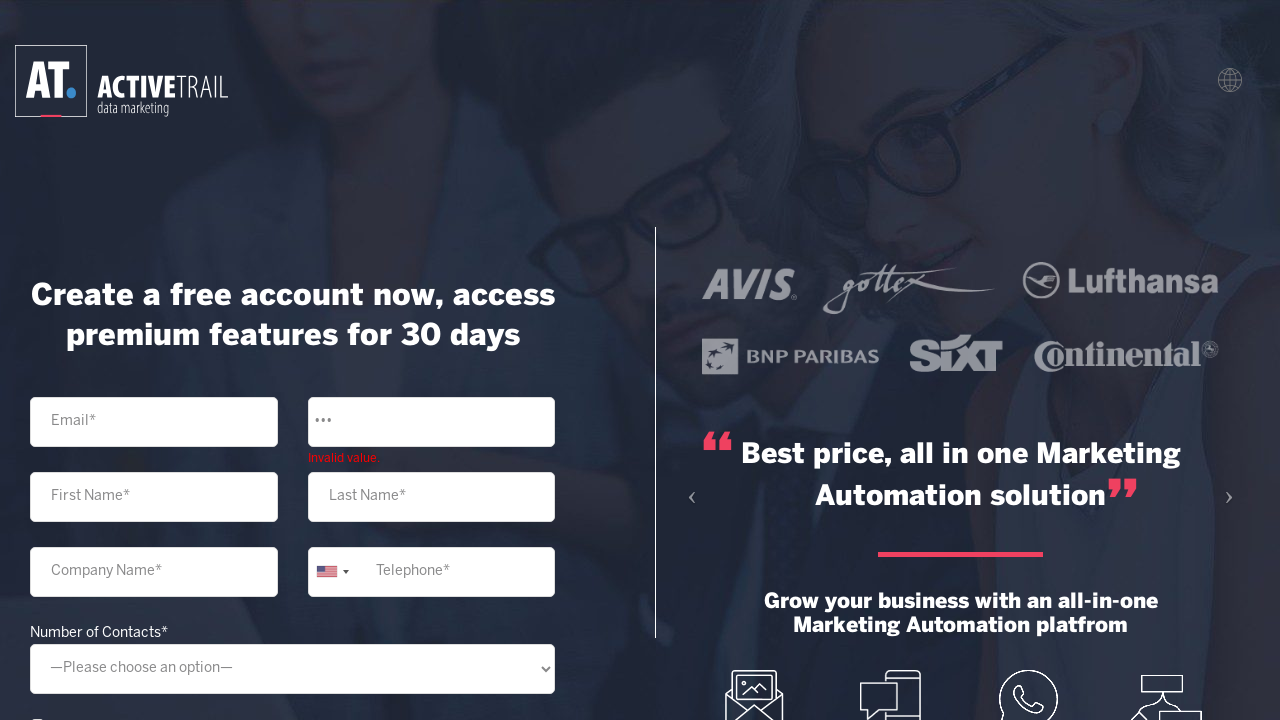

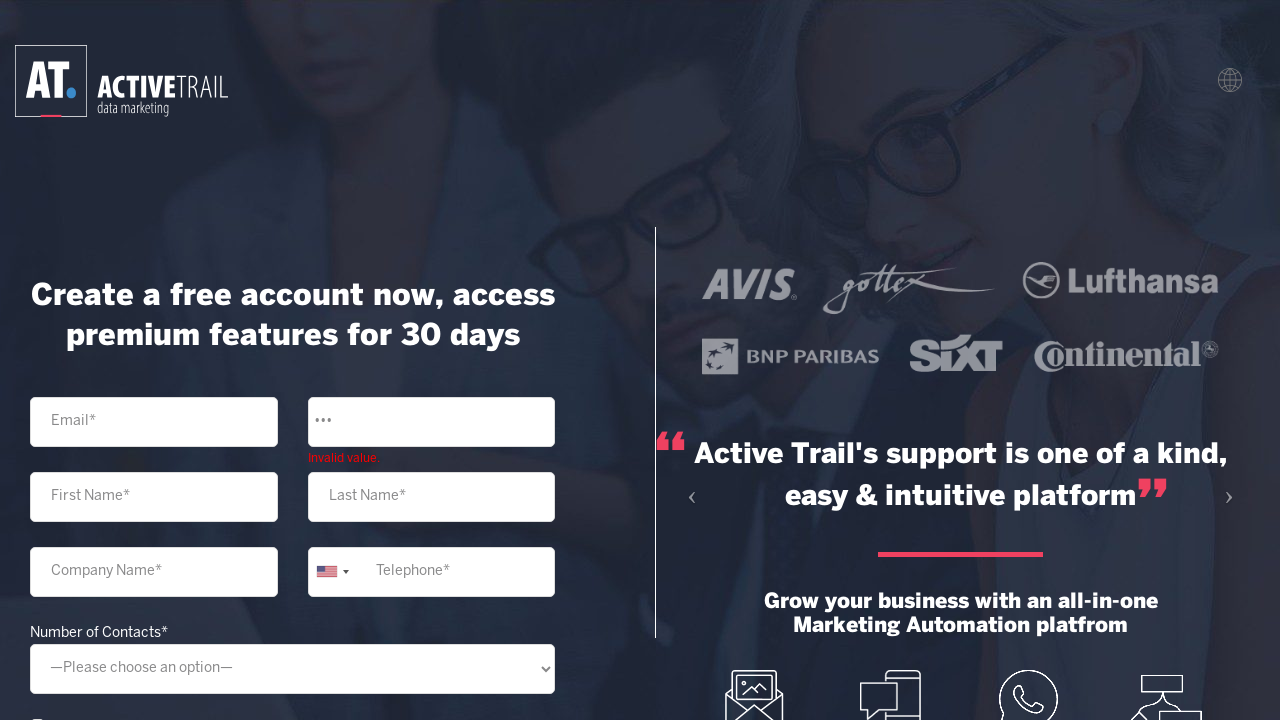